Tests opening multiple links in new tabs by finding links in a specific footer column and opening each in a new tab using keyboard shortcuts

Starting URL: https://www.rahulshettyacademy.com/AutomationPractice/

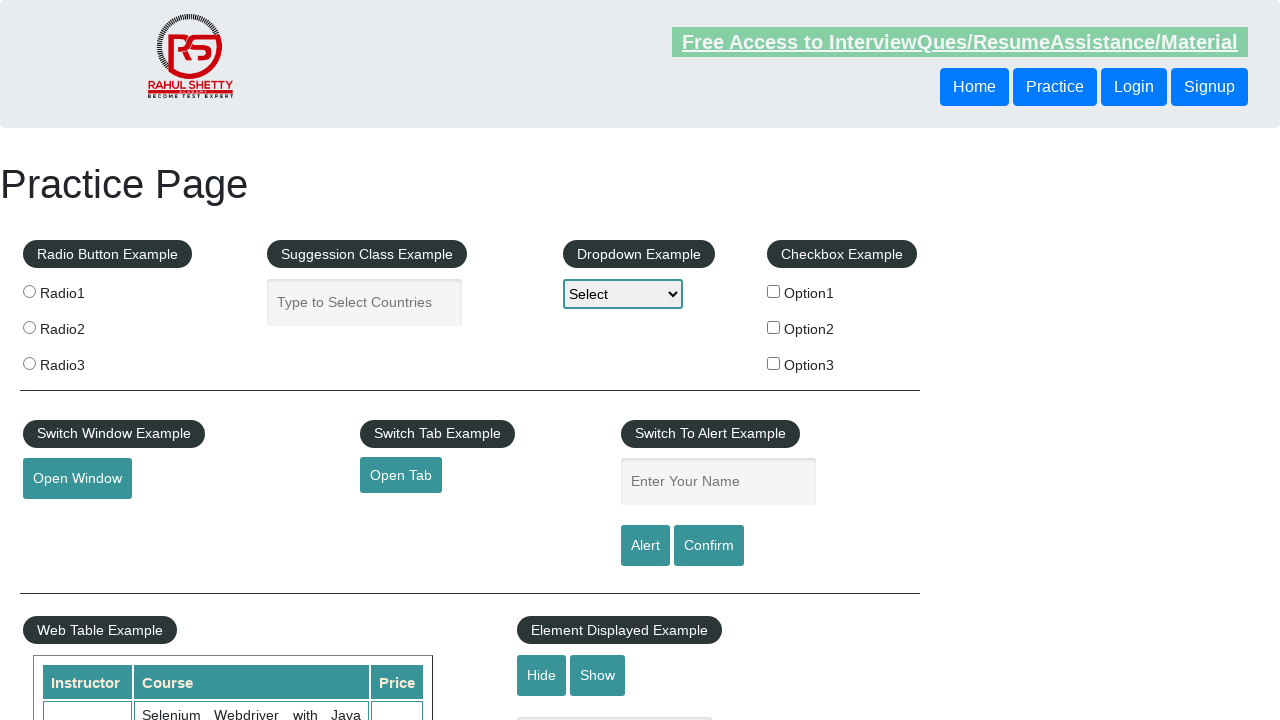

Counted total links on page: 27
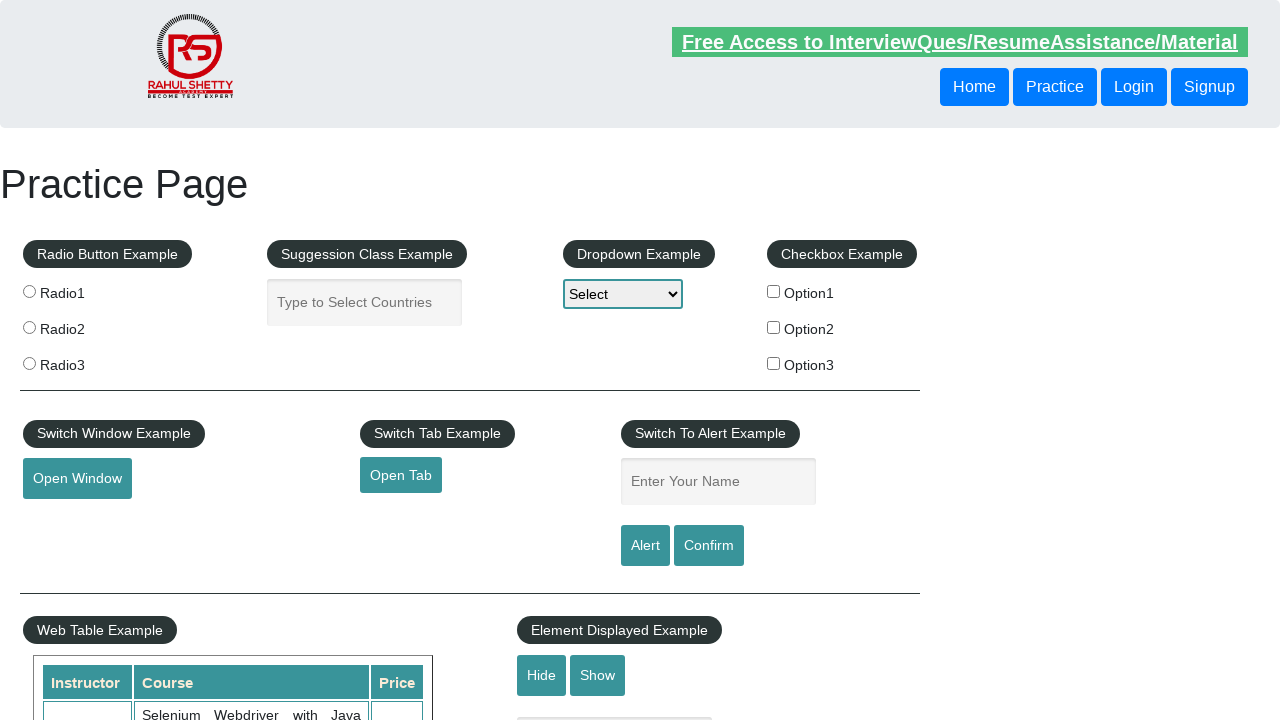

Located footer section with ID 'gf-BIG'
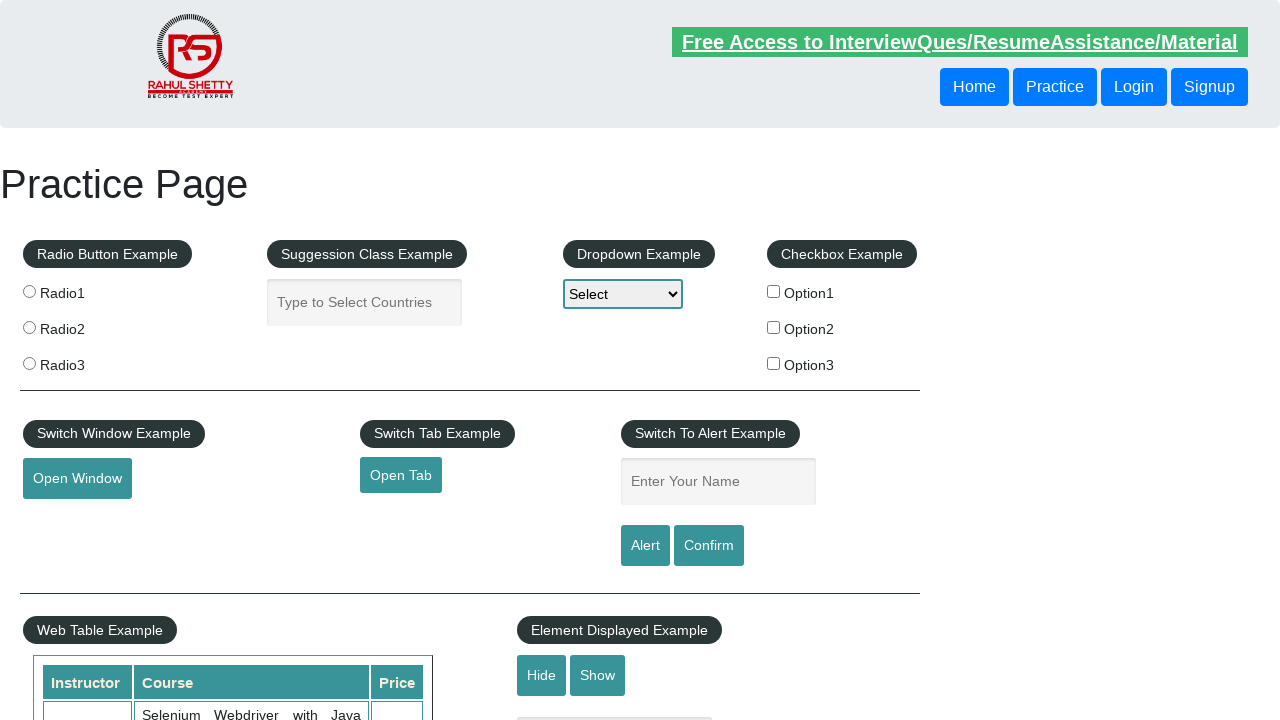

Counted links in footer: 20
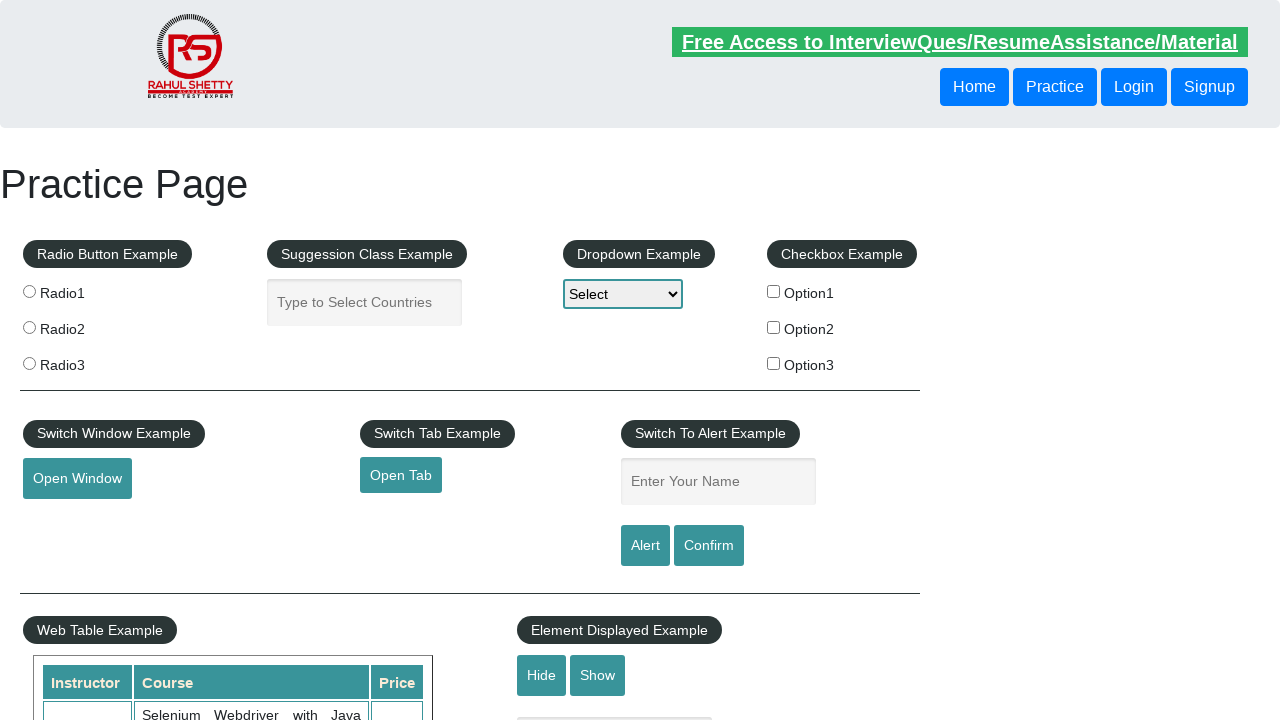

Located first column in footer
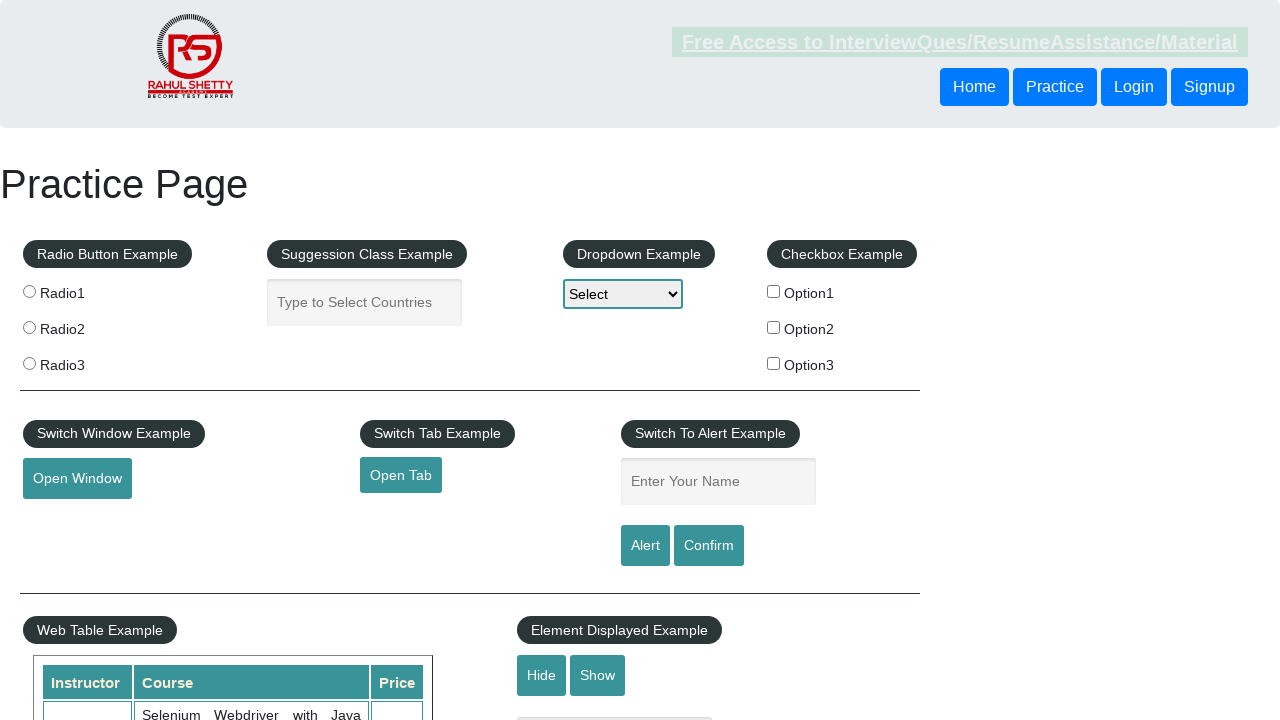

Counted links in first column: 5
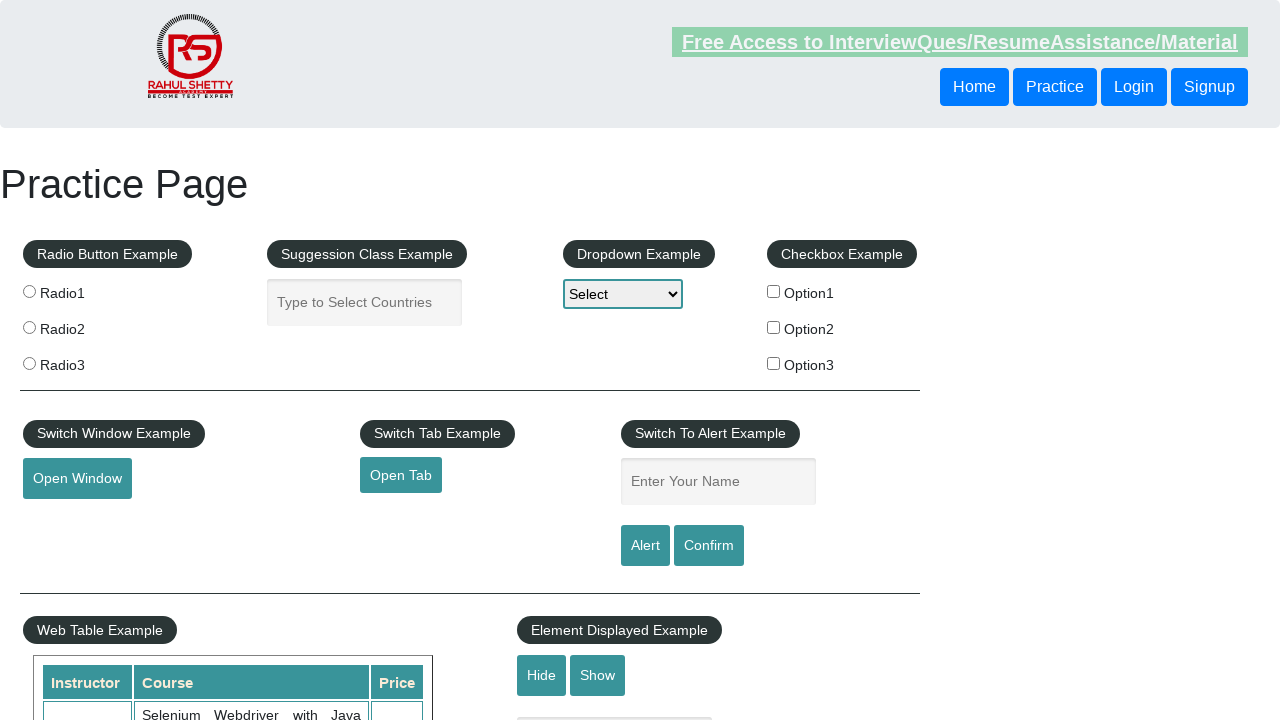

Retrieved all 5 links from first column
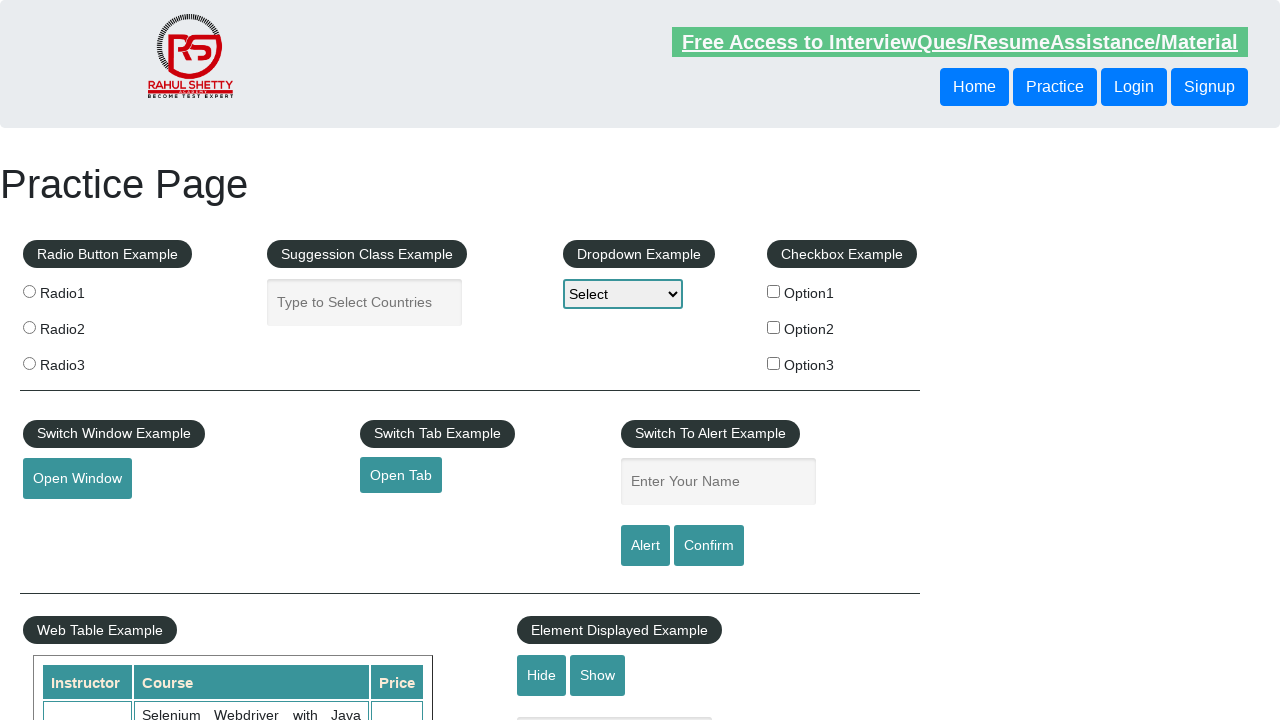

Opened link 1 in new tab using Ctrl+Click at (68, 520) on #gf-BIG >> xpath=//tr/td[1]/ul >> a >> nth=1
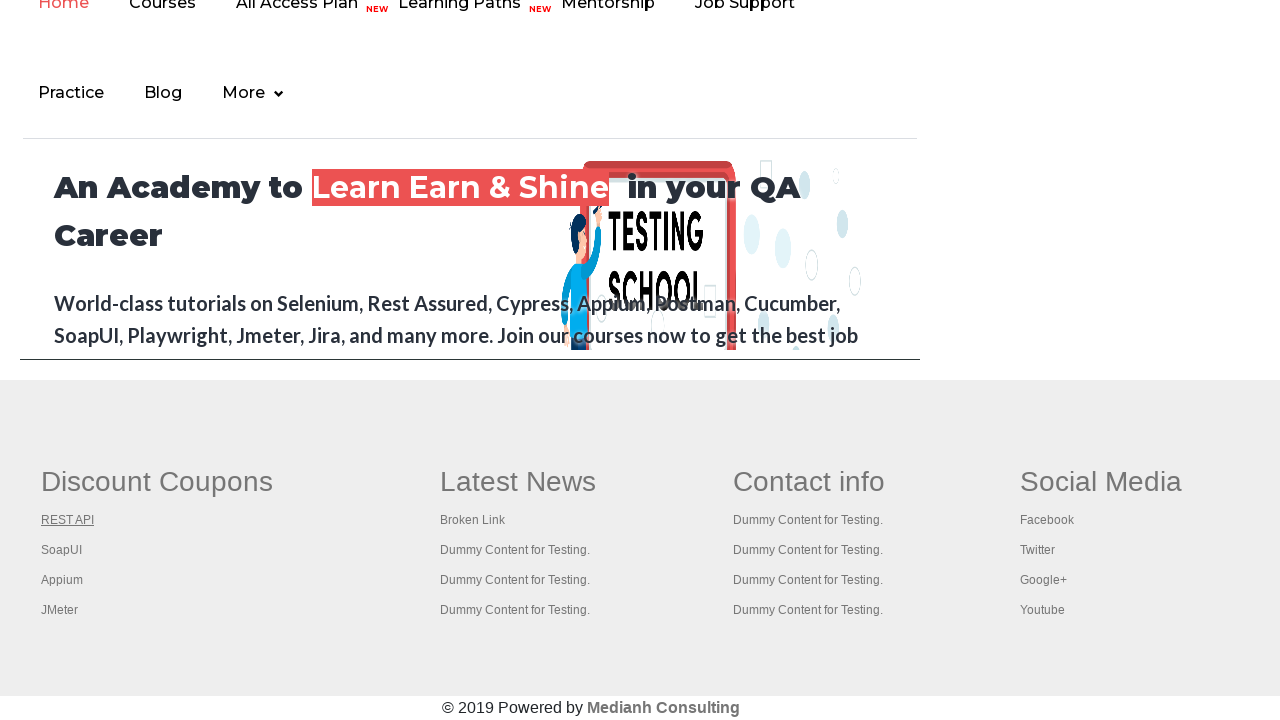

Opened link 2 in new tab using Ctrl+Click at (62, 550) on #gf-BIG >> xpath=//tr/td[1]/ul >> a >> nth=2
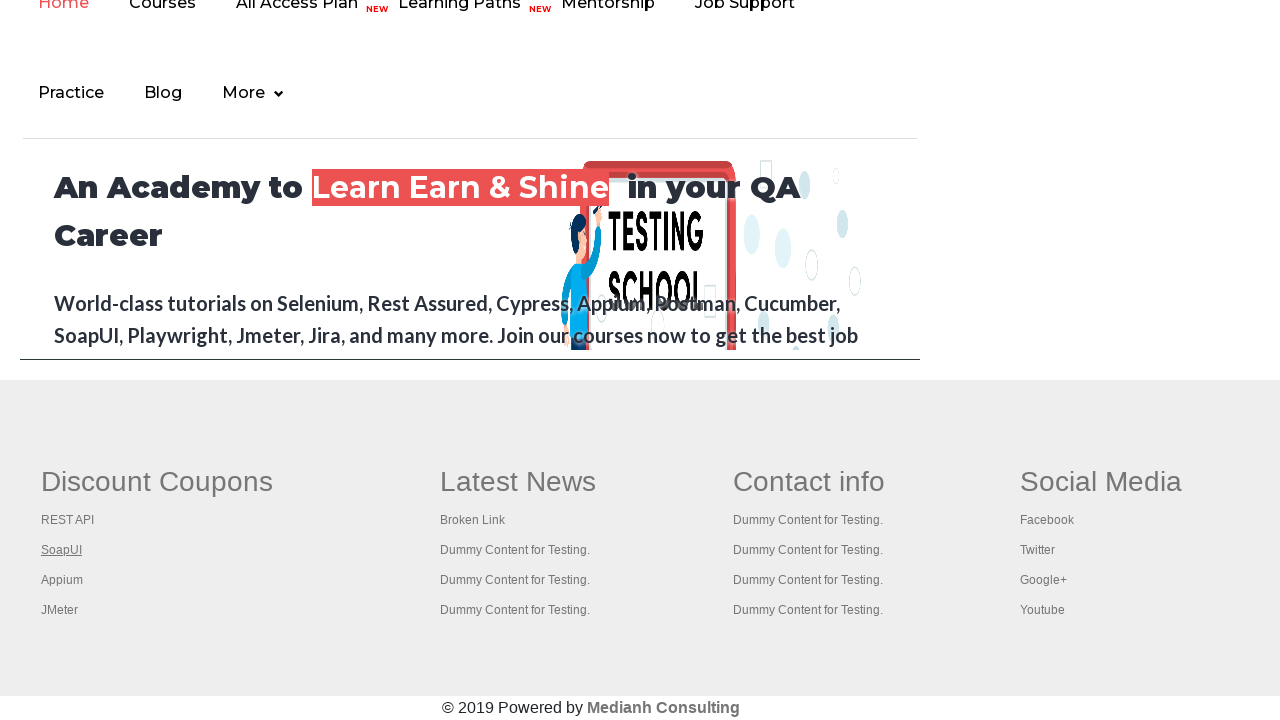

Opened link 3 in new tab using Ctrl+Click at (62, 580) on #gf-BIG >> xpath=//tr/td[1]/ul >> a >> nth=3
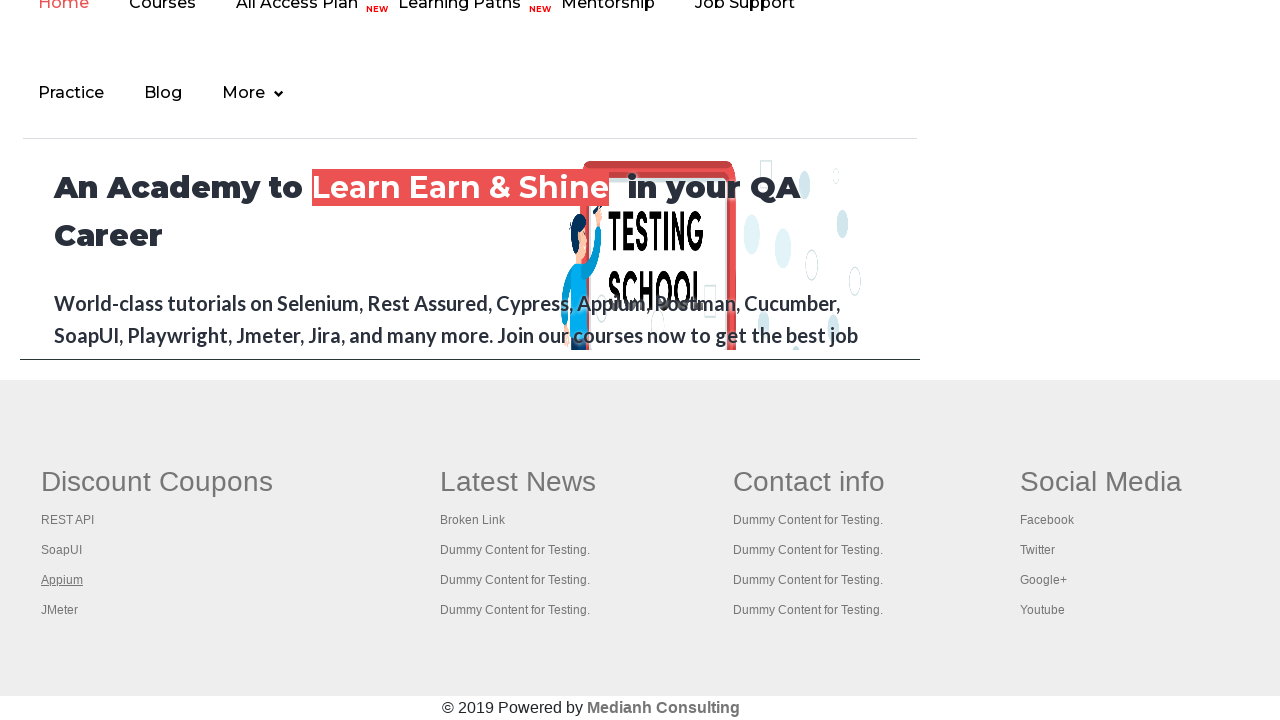

Opened link 4 in new tab using Ctrl+Click at (60, 610) on #gf-BIG >> xpath=//tr/td[1]/ul >> a >> nth=4
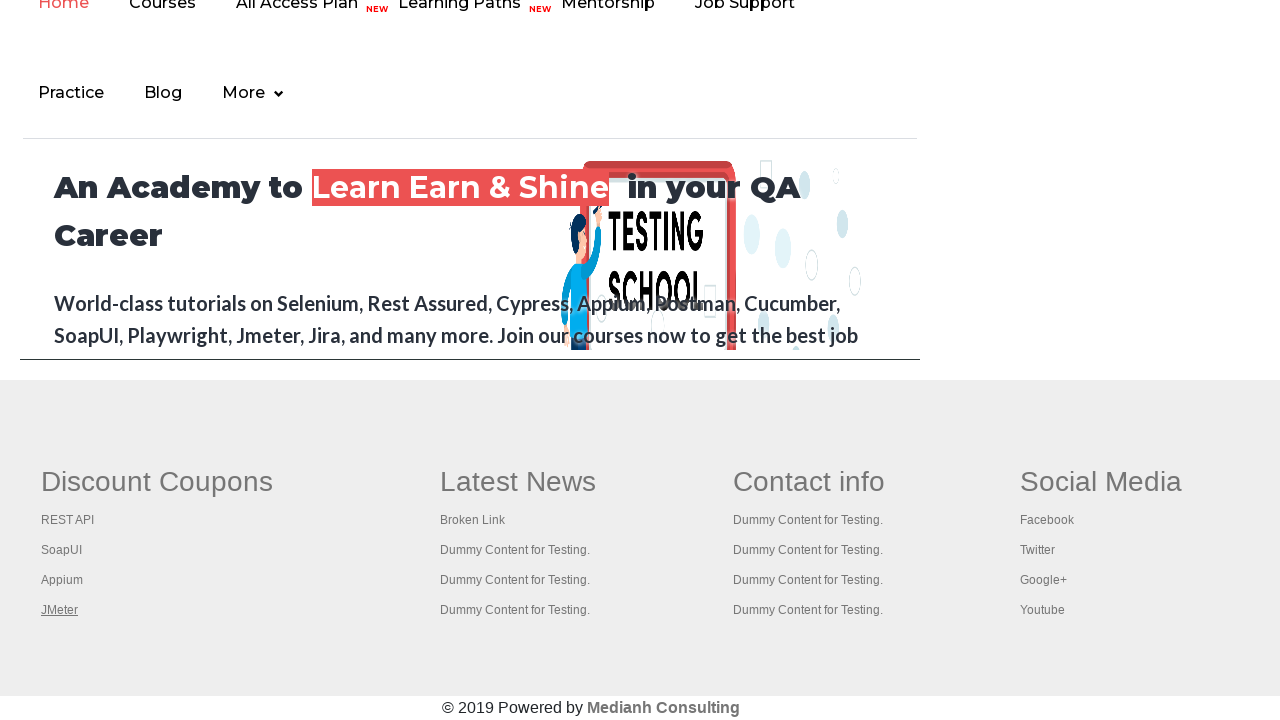

Waited 2 seconds for all tabs to open
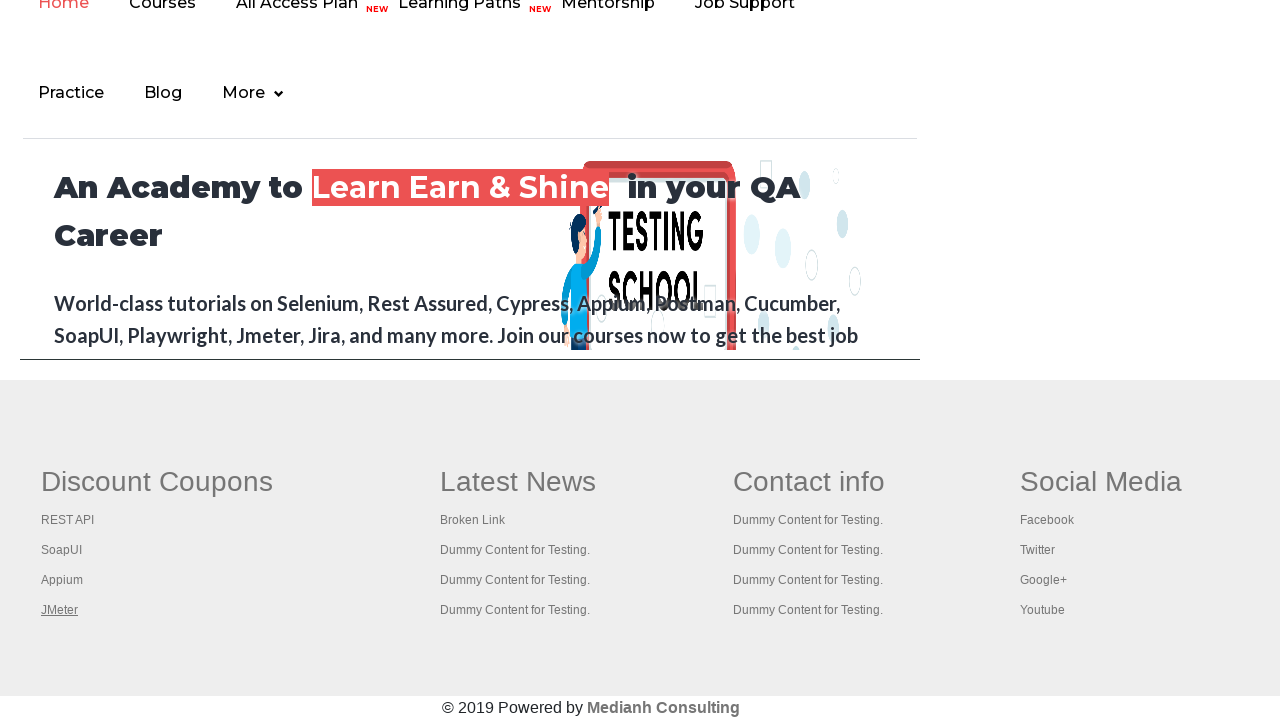

Retrieved all open pages/tabs: 5 total
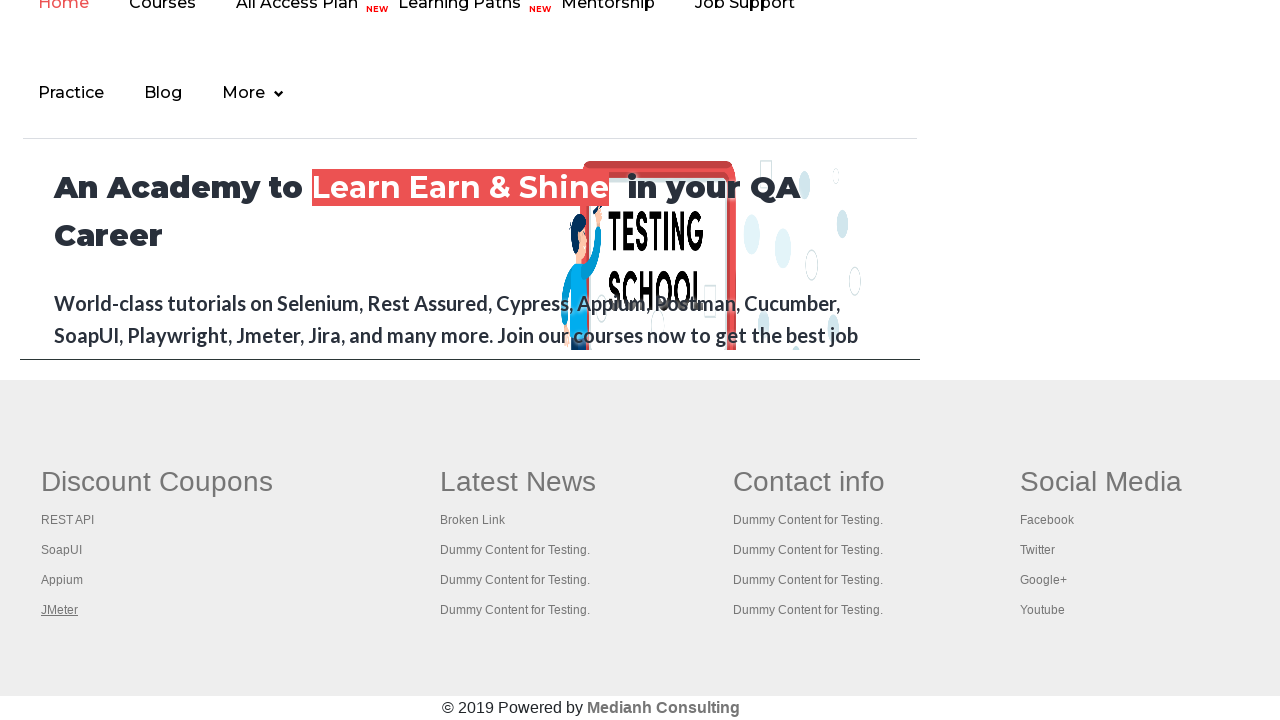

Retrieved page title: Practice Page
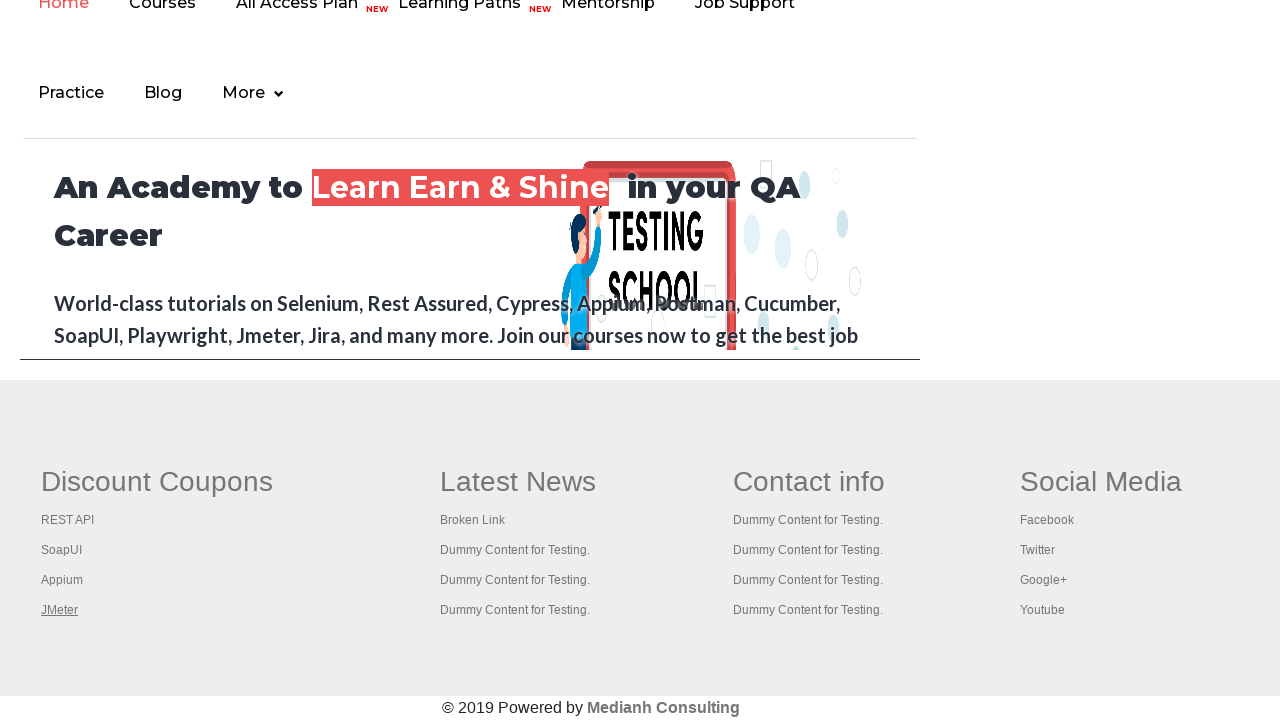

Retrieved page title: REST API Tutorial
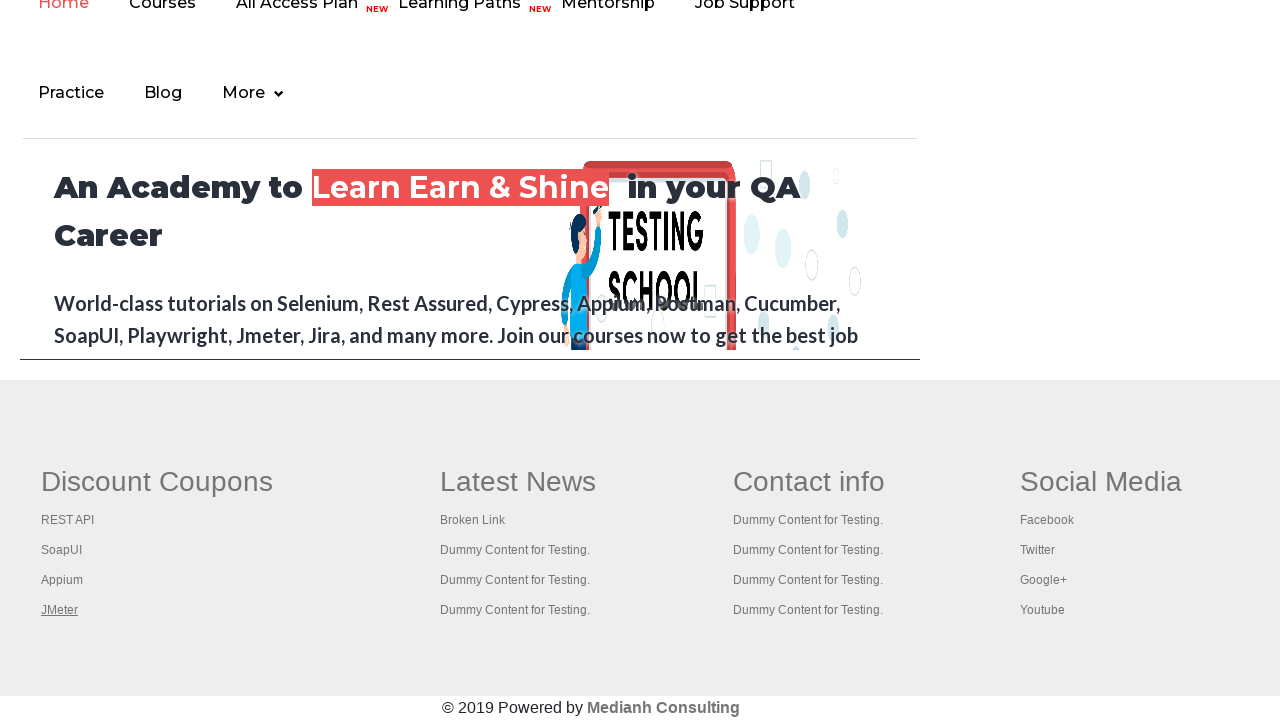

Retrieved page title: The World’s Most Popular API Testing Tool | SoapUI
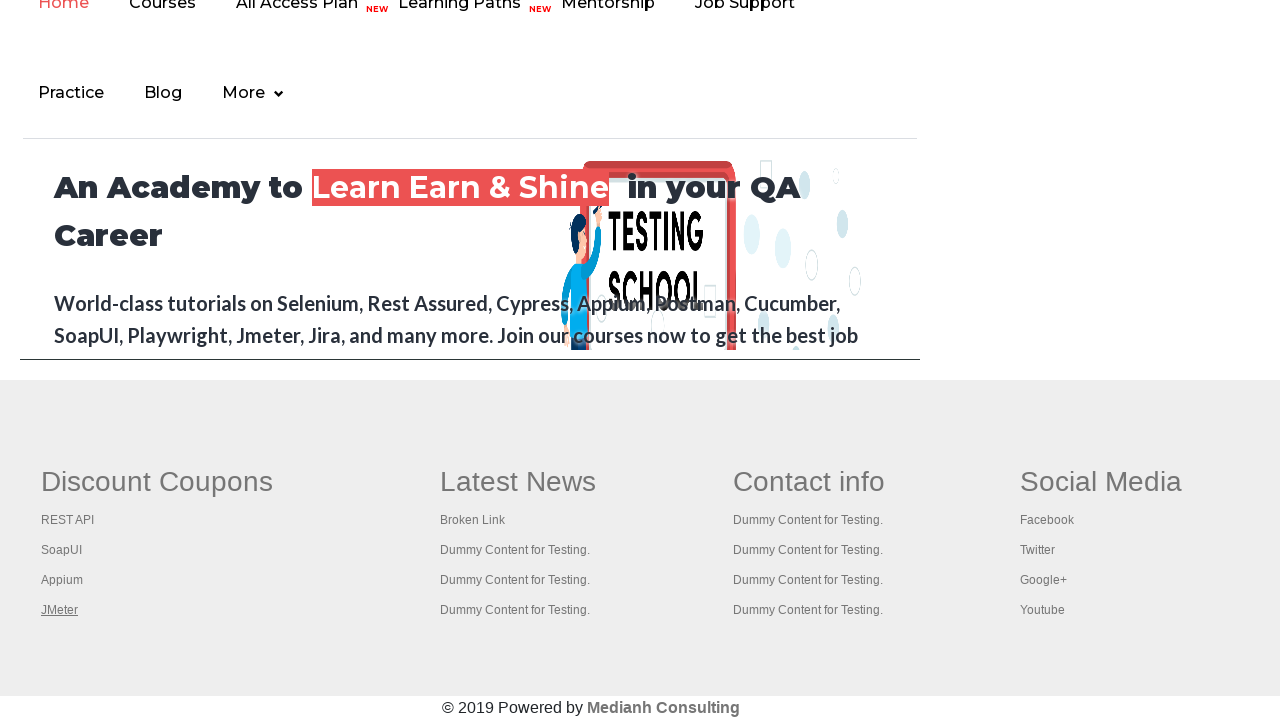

Retrieved page title: Appium tutorial for Mobile Apps testing | RahulShetty Academy | Rahul
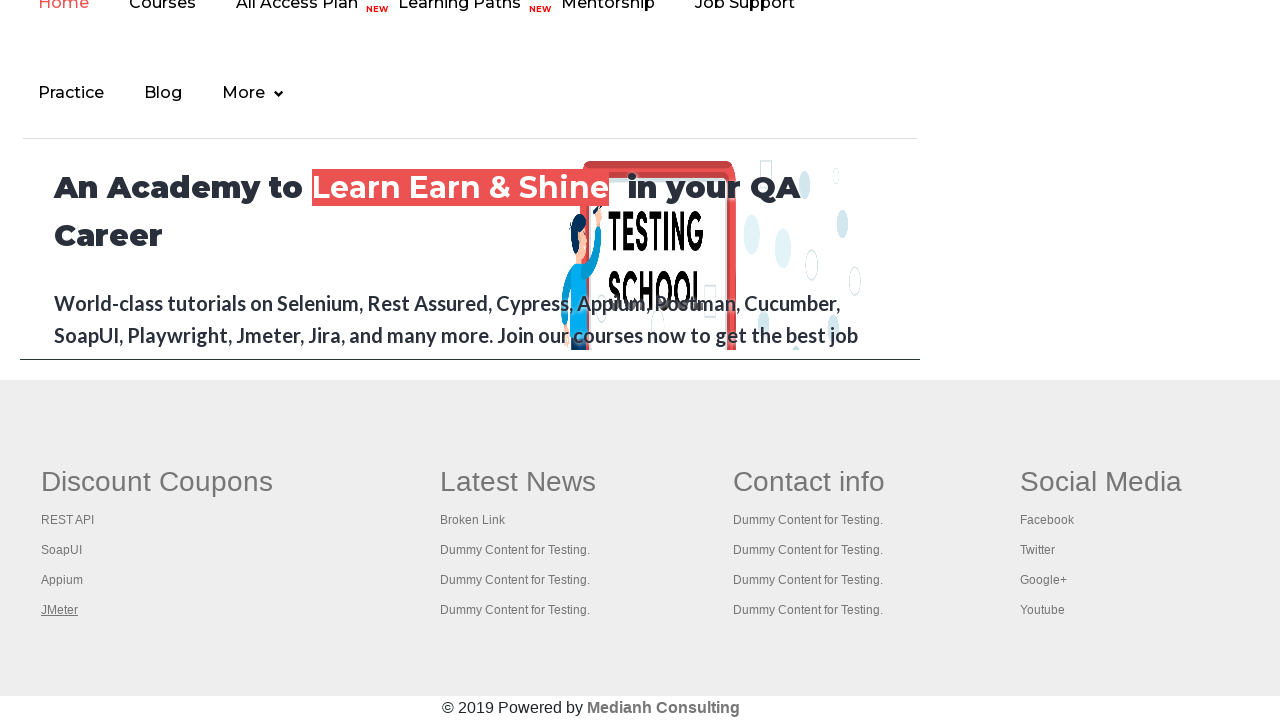

Retrieved page title: Apache JMeter - Apache JMeter™
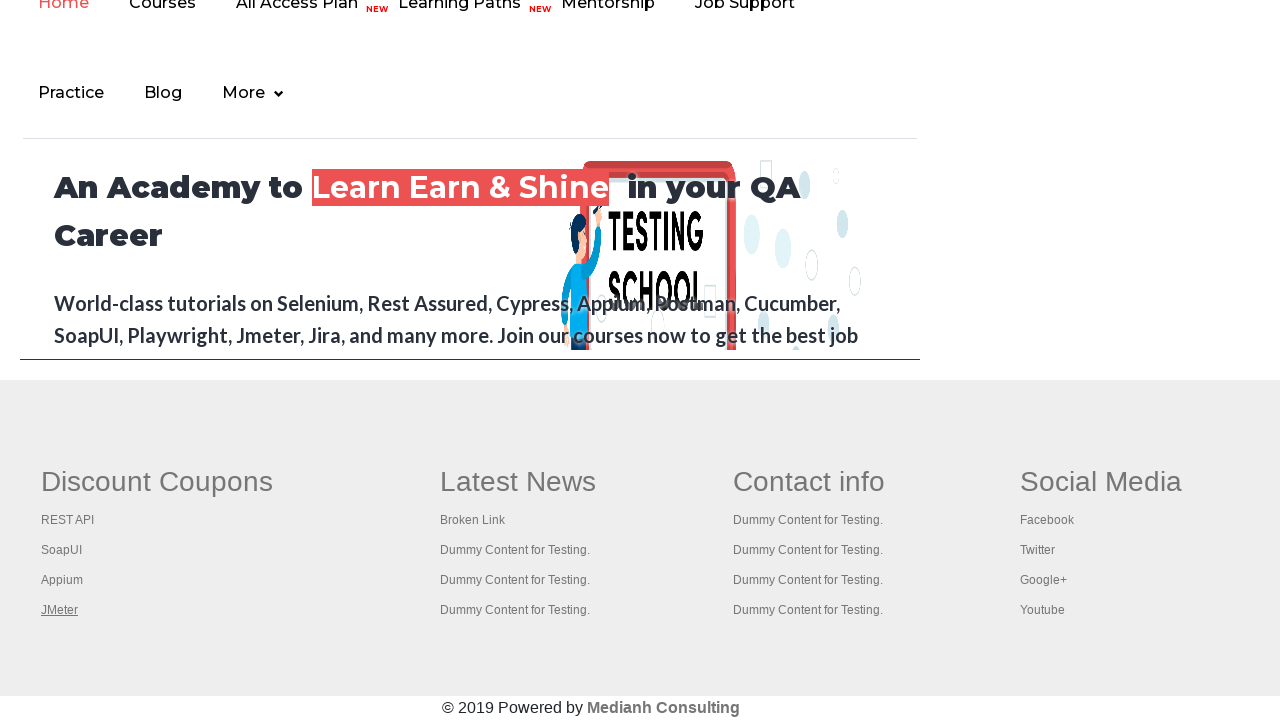

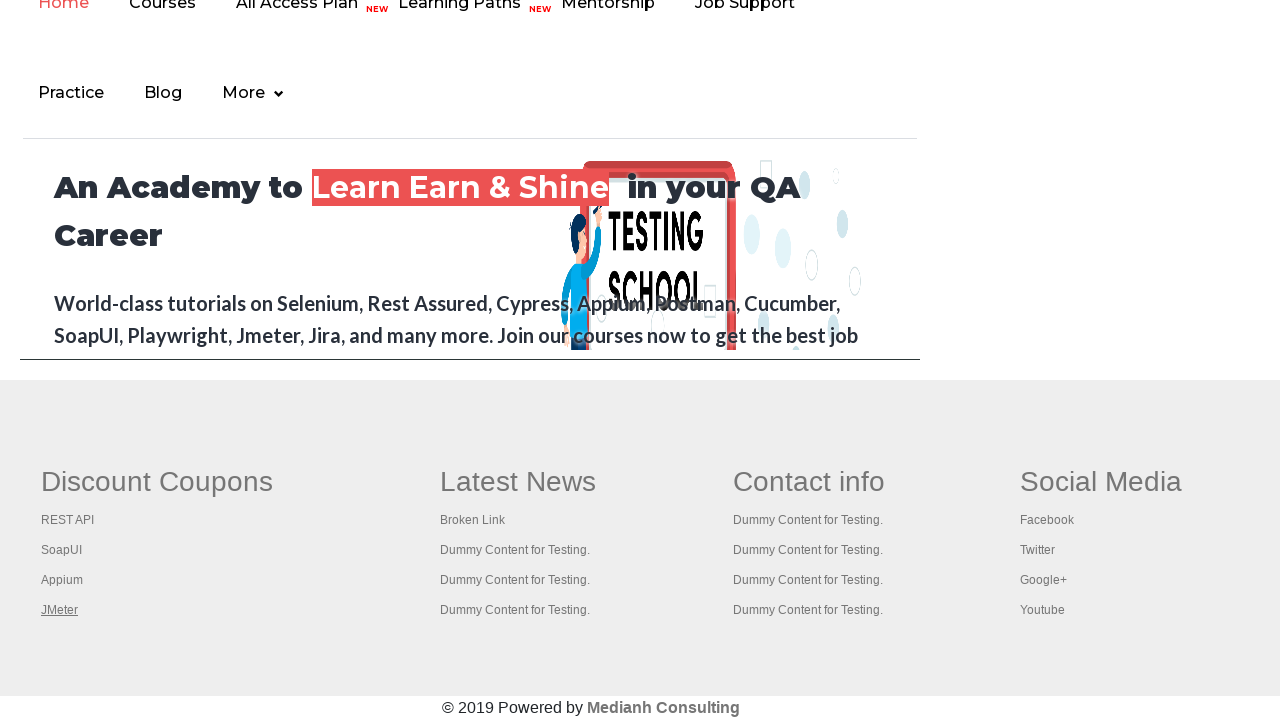